Tests selecting an option from a dropdown menu on the Selenium web form page

Starting URL: https://www.selenium.dev/selenium/web/web-form.html

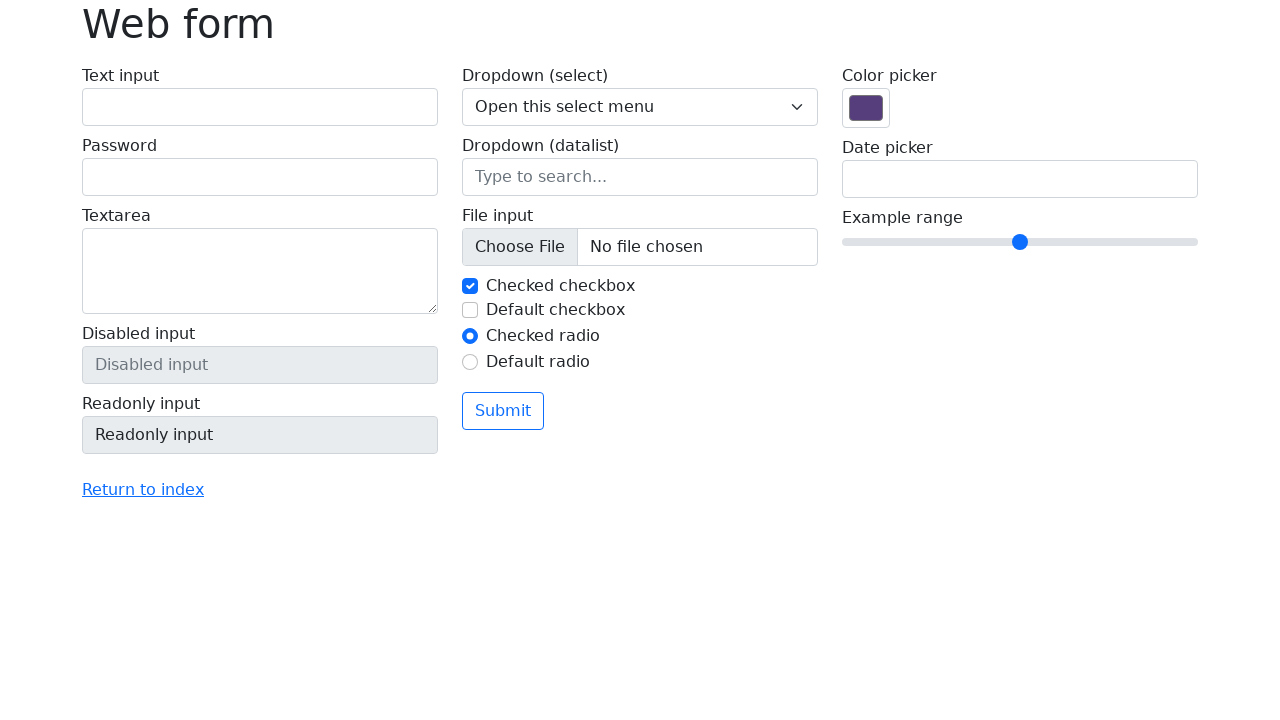

Navigated to Selenium web form page
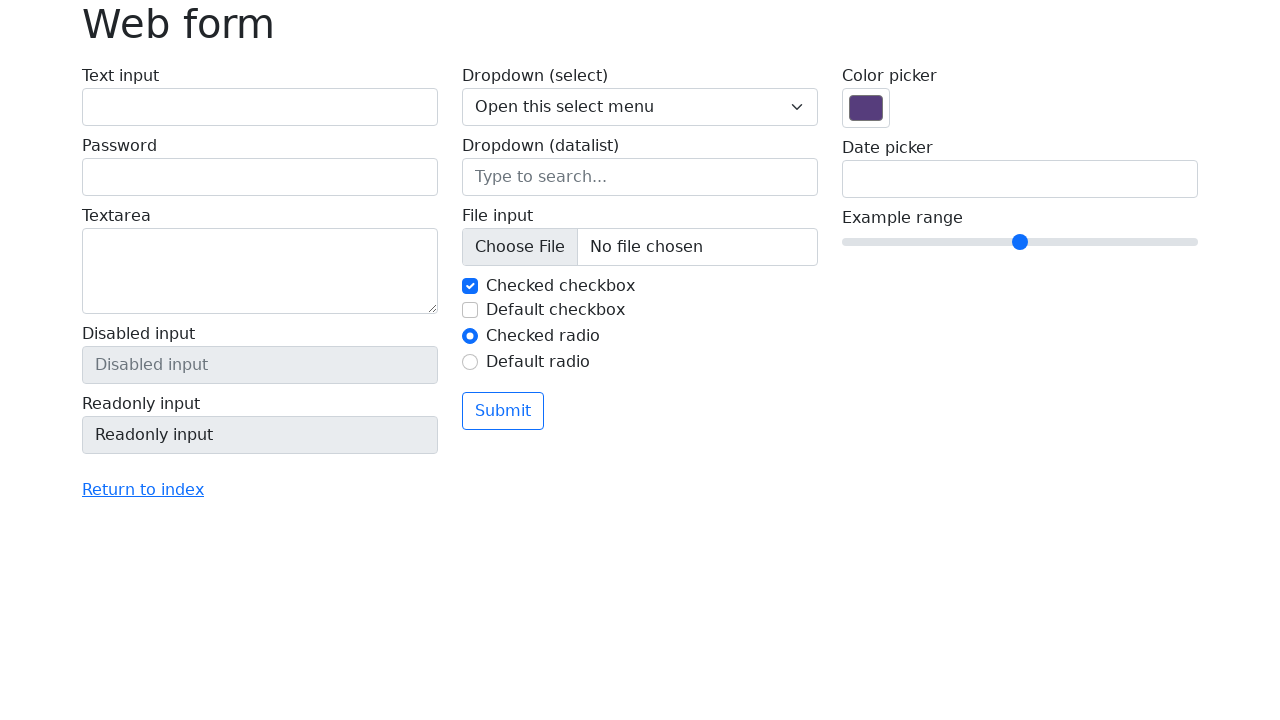

Located dropdown menu using absolute XPath
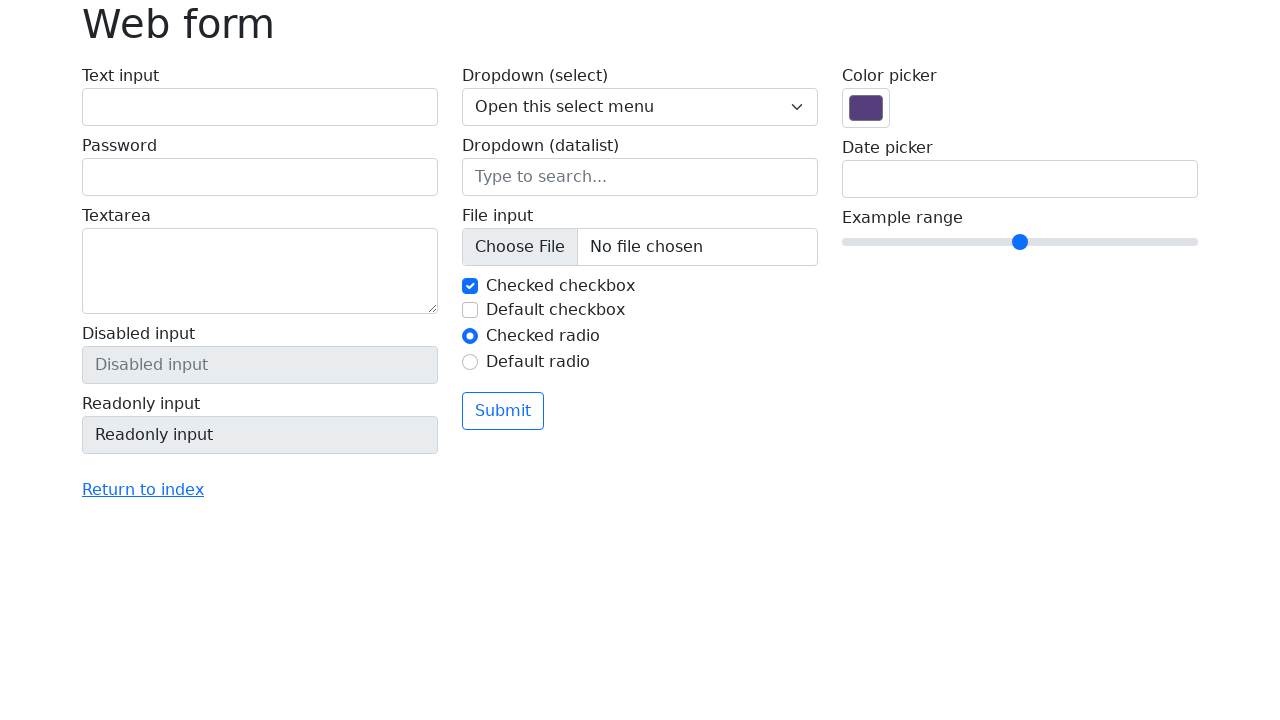

Selected 'Two' option from dropdown menu on xpath=/html/body/main/div/form/div/div[2]/label[1]/select
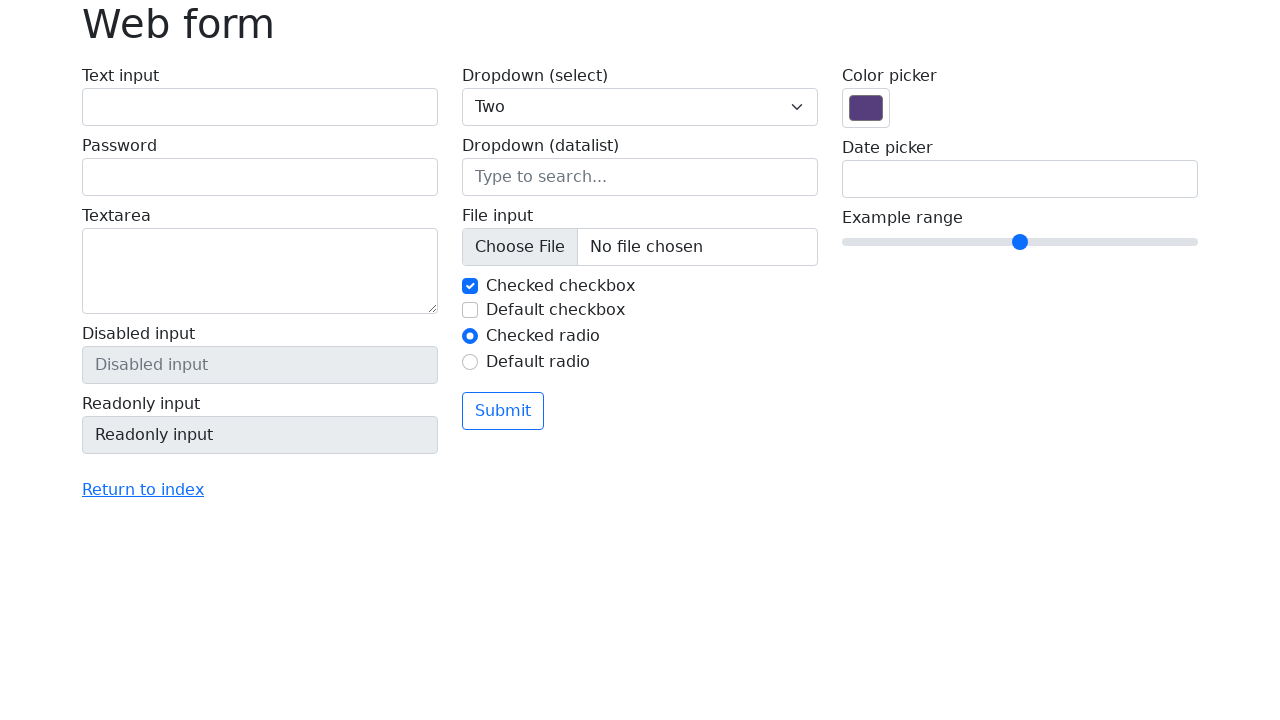

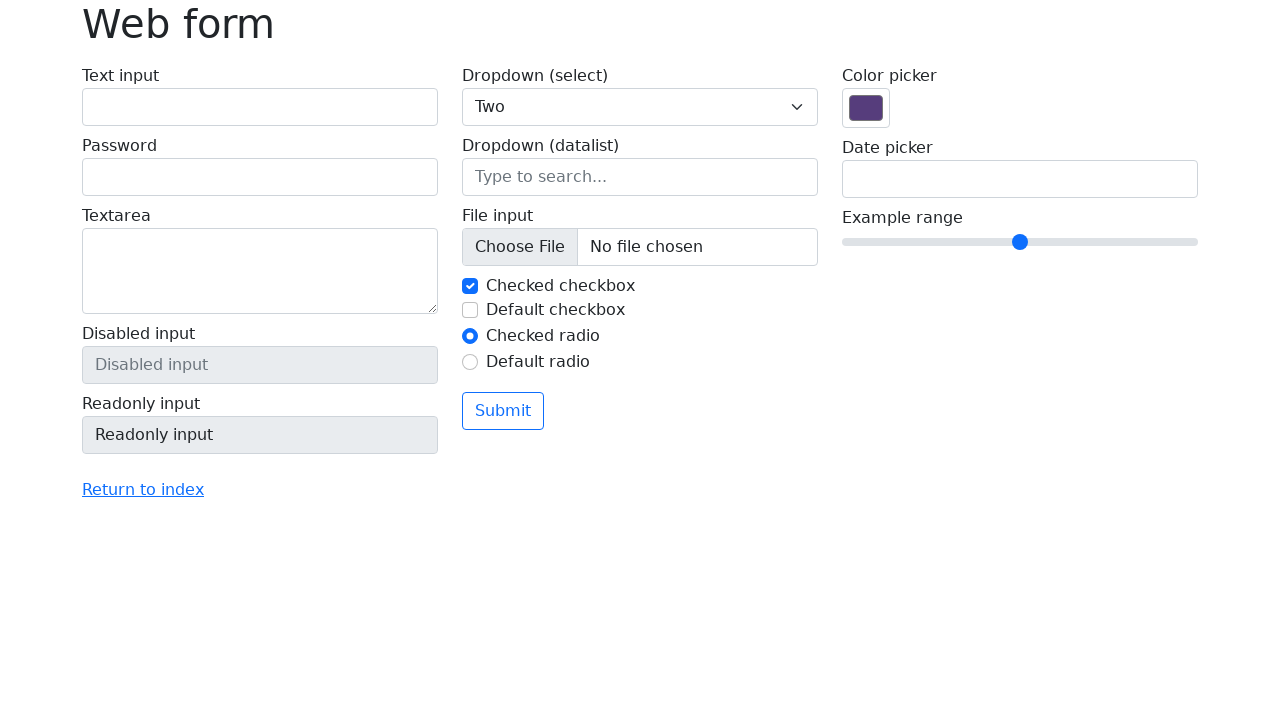